Tests JavaScript alert and confirm popup handling by entering a name, triggering alerts, accepting one and dismissing another

Starting URL: https://rahulshettyacademy.com/AutomationPractice/

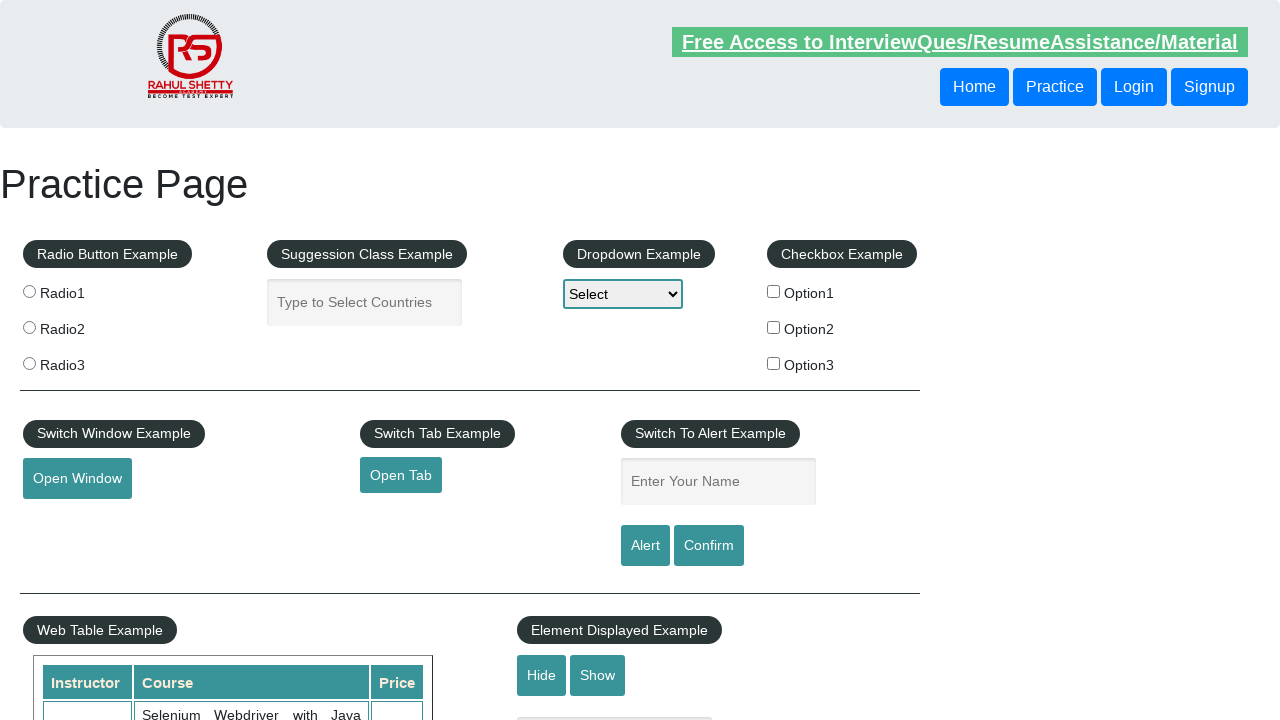

Filled name input field with 'Akhira' on input#name
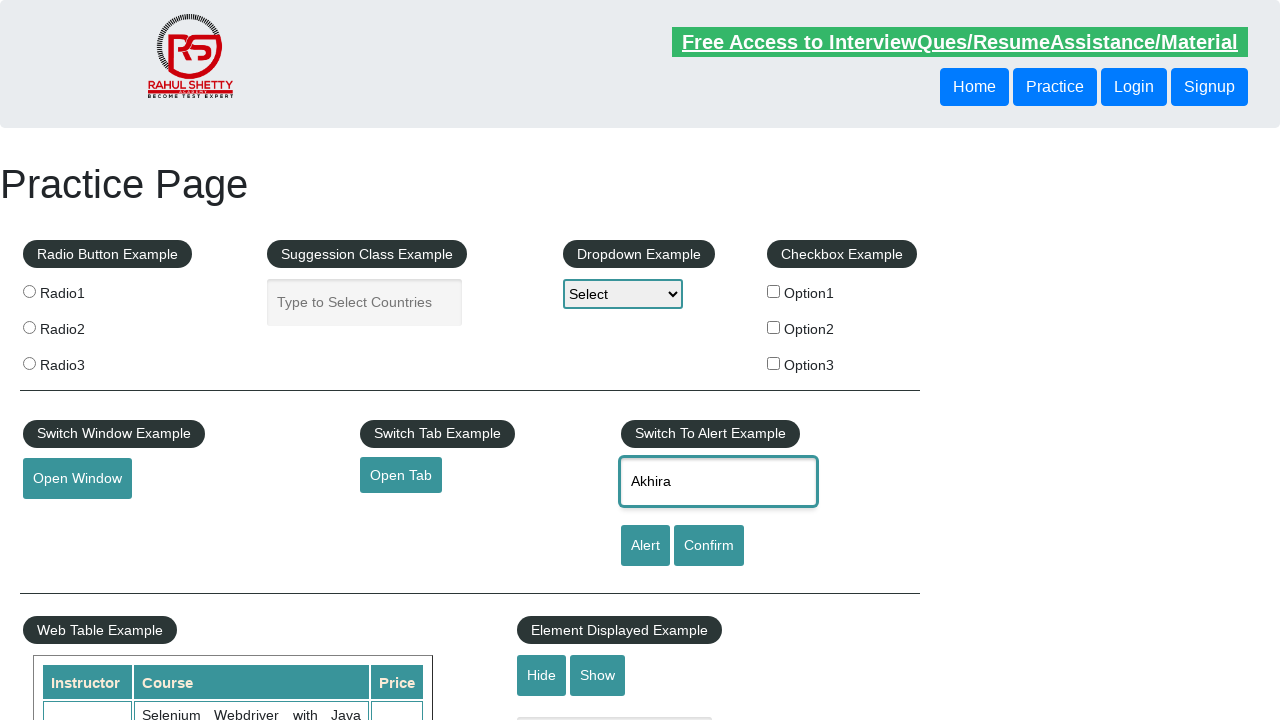

Clicked alert button to trigger alert popup at (645, 546) on input#alertbtn
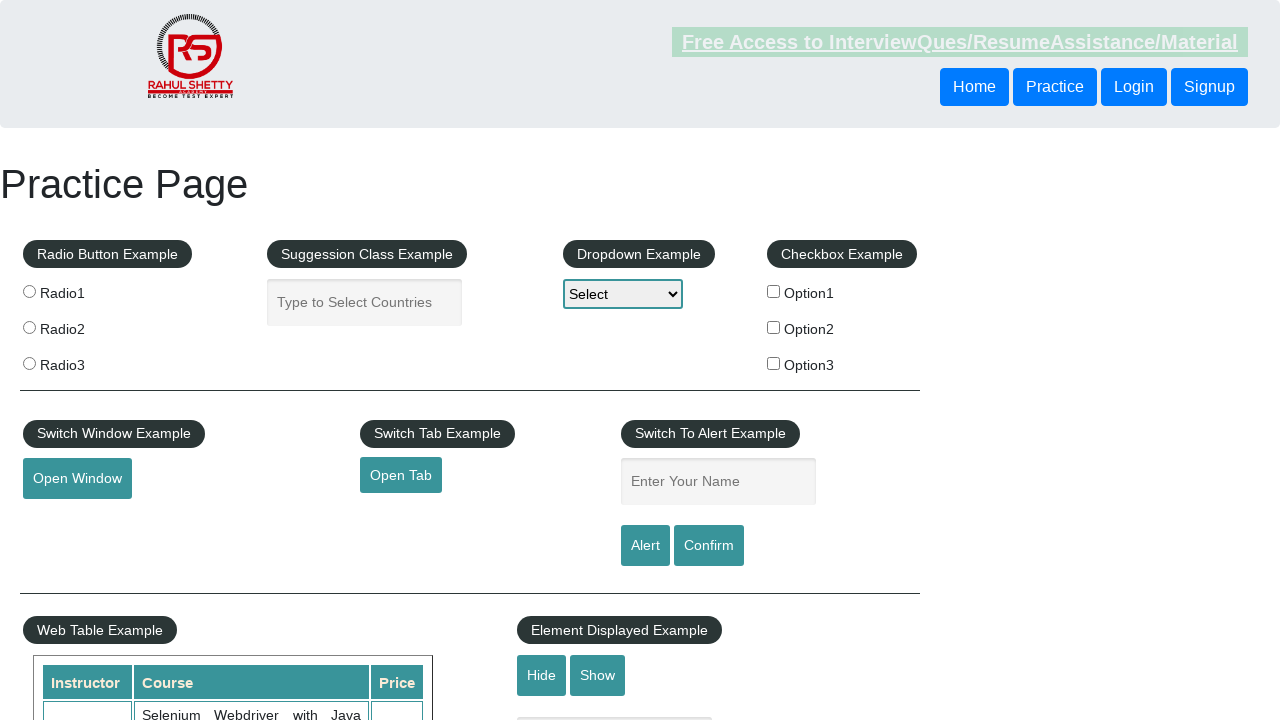

Set up dialog handler to accept alert
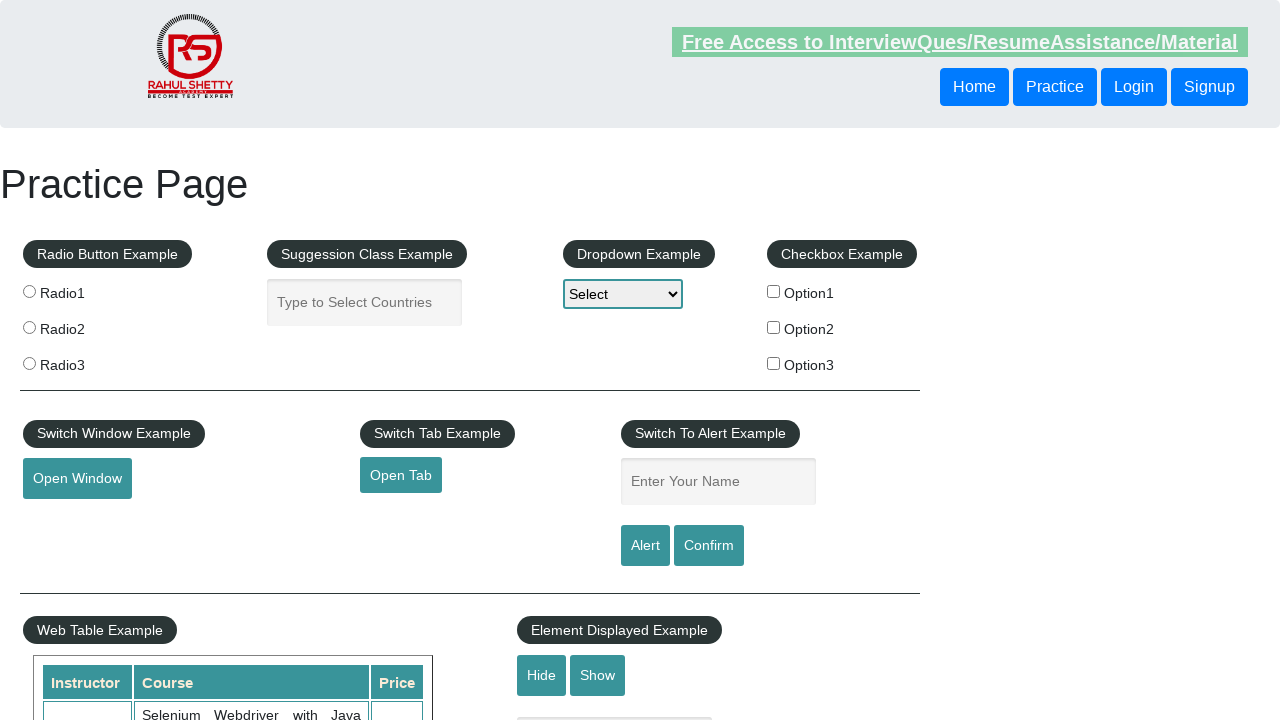

Waited for alert popup to appear and be accepted
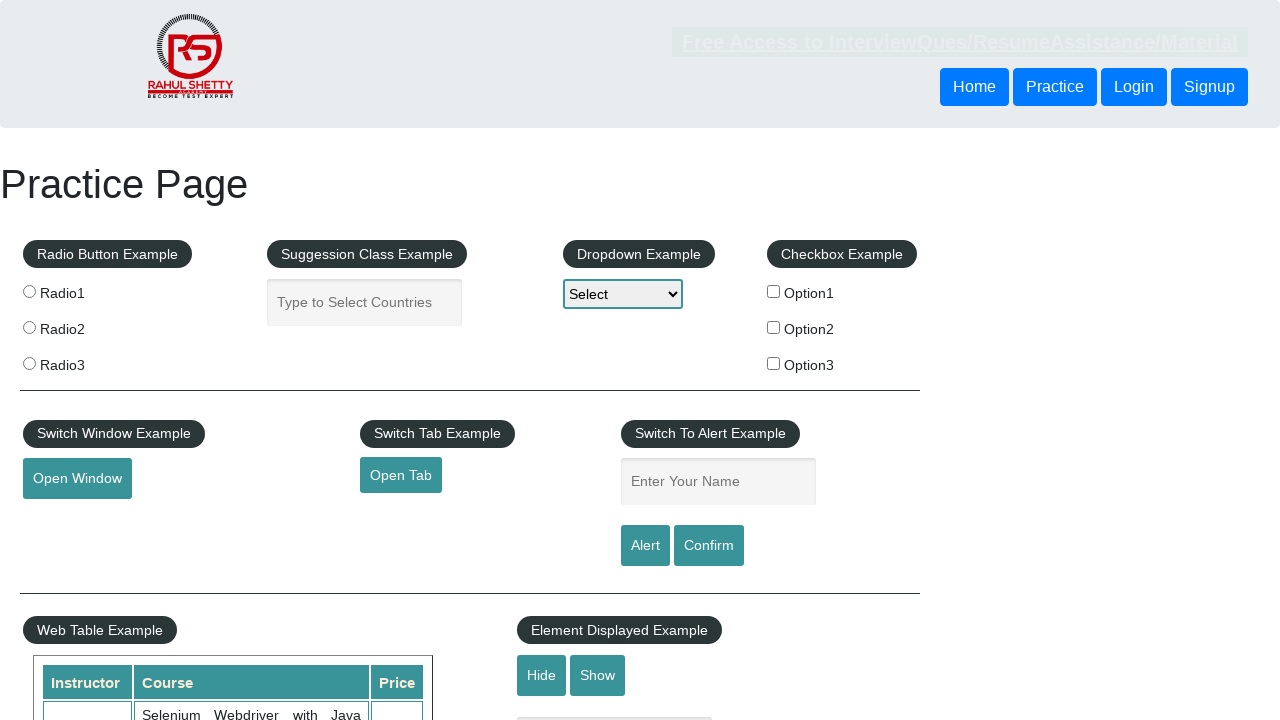

Filled name input field again with 'Akhira' on input#name
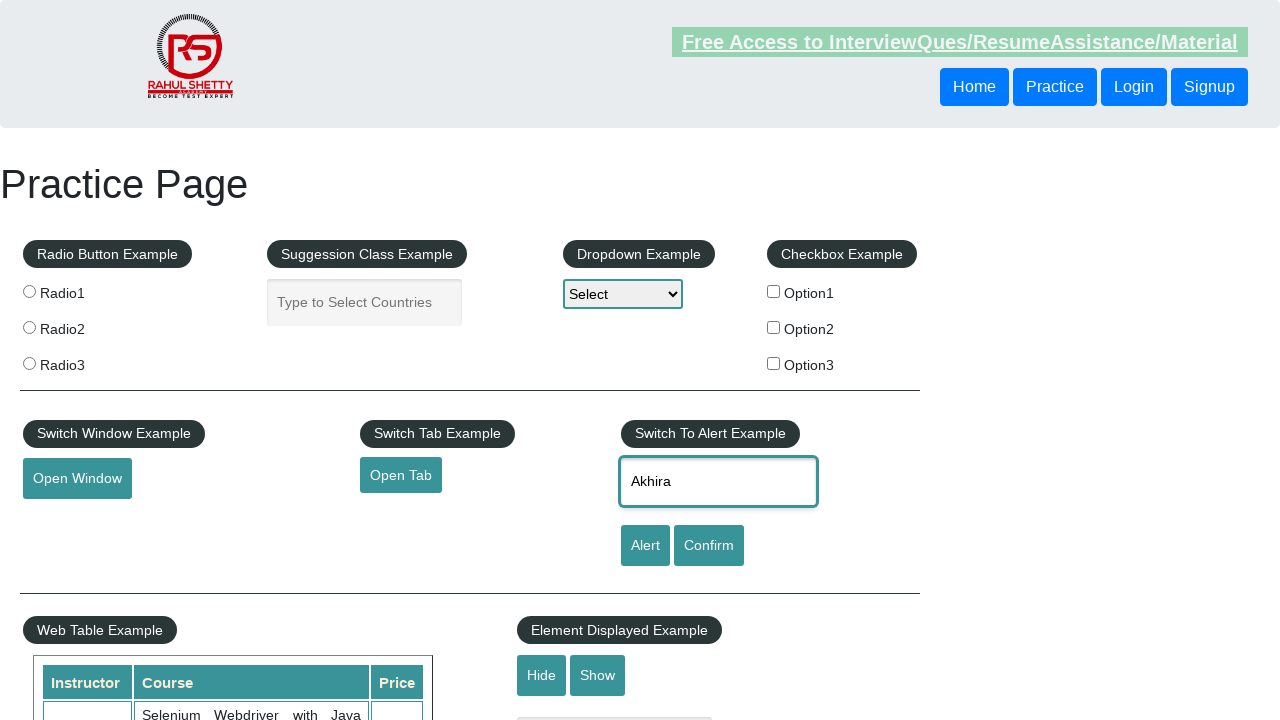

Set up dialog handler to dismiss confirm popup
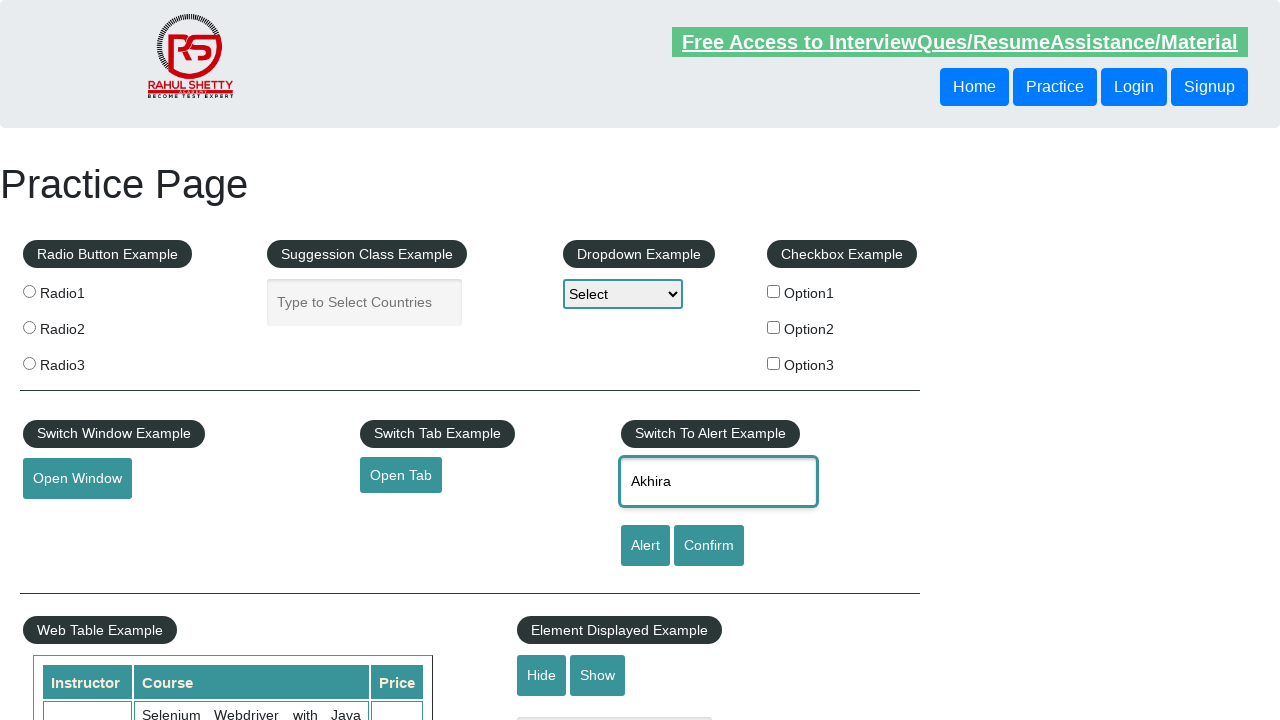

Clicked confirm button to trigger confirm popup at (709, 546) on input#confirmbtn
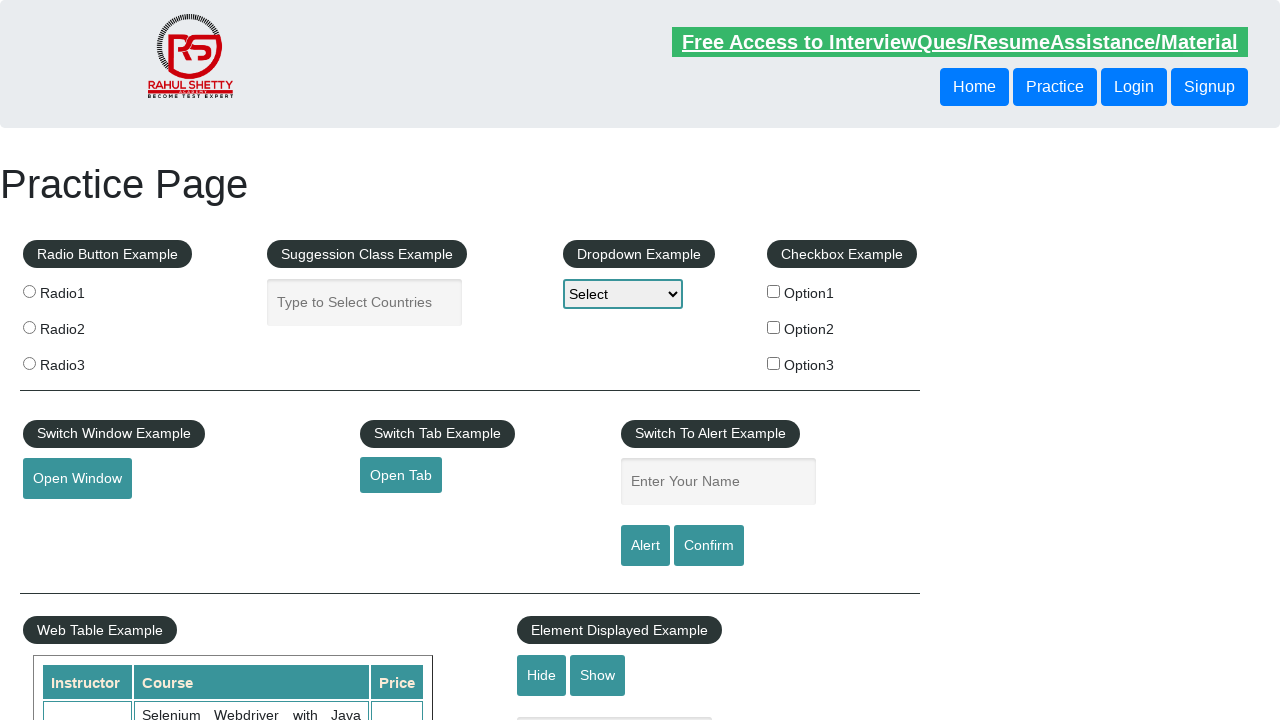

Waited for confirm popup to appear and be dismissed
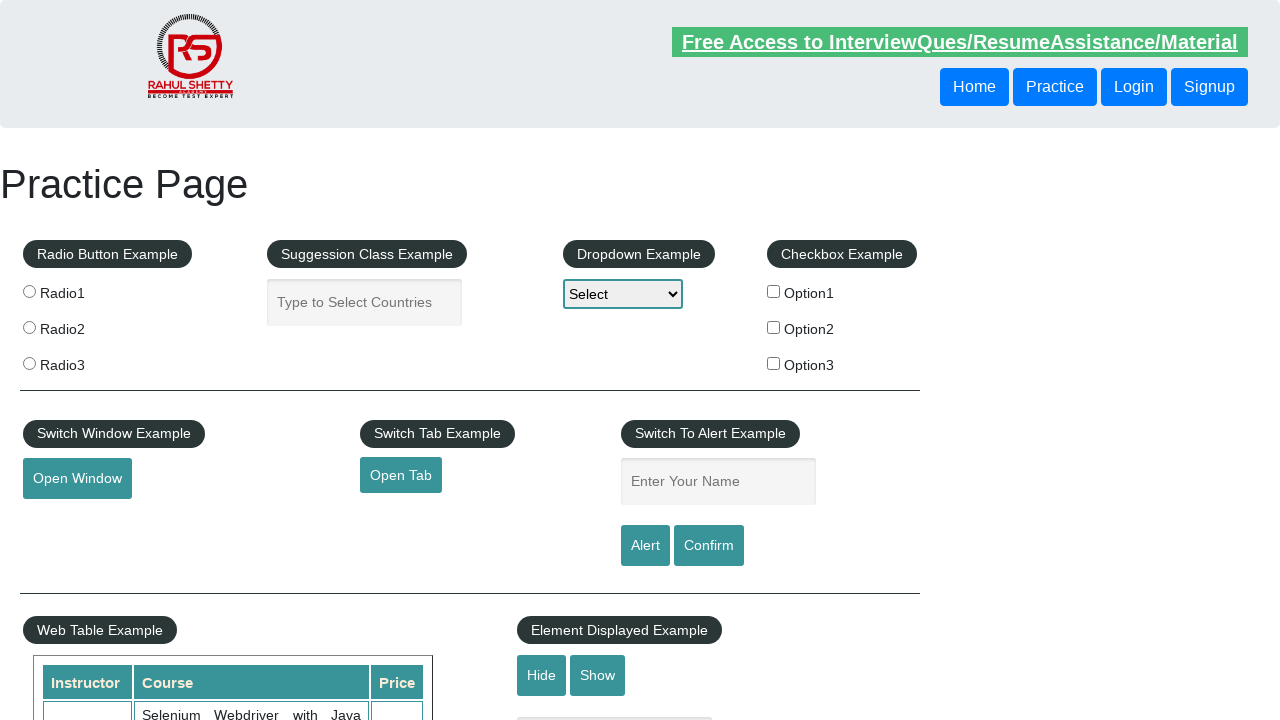

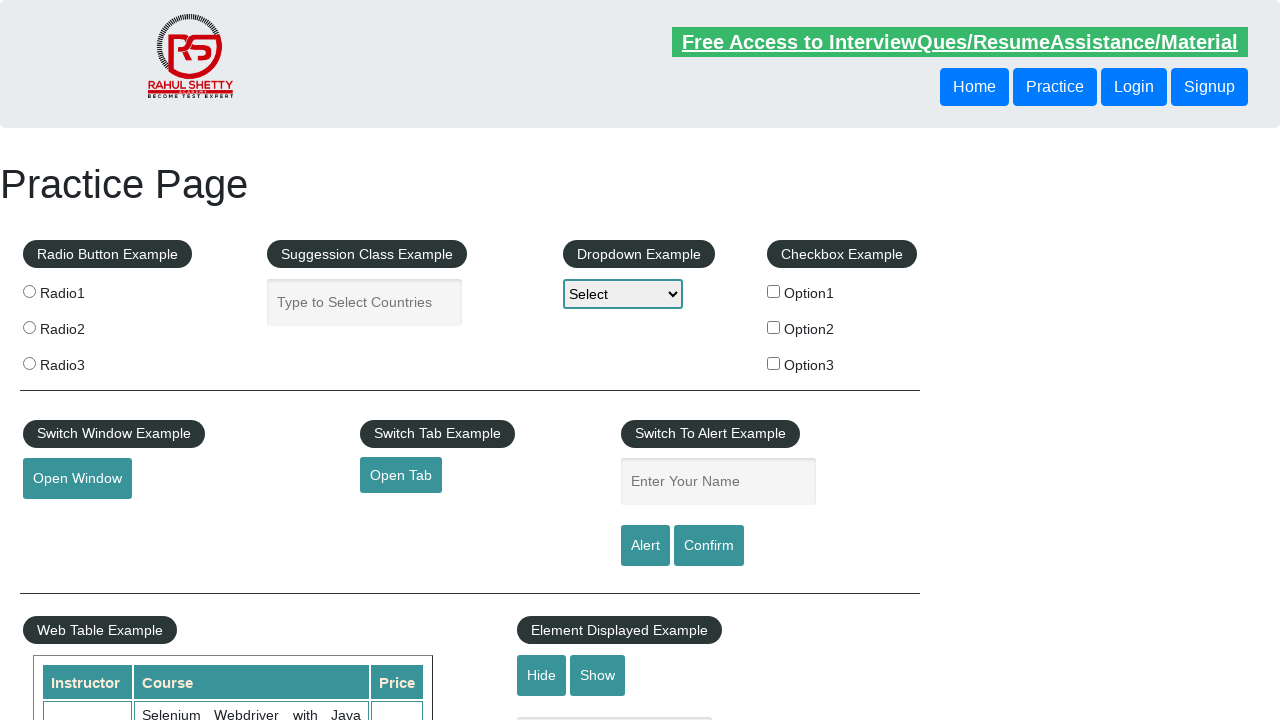